Navigates to AJIO e-commerce website and locates the search bar element to verify it exists and is accessible

Starting URL: https://www.ajio.com/

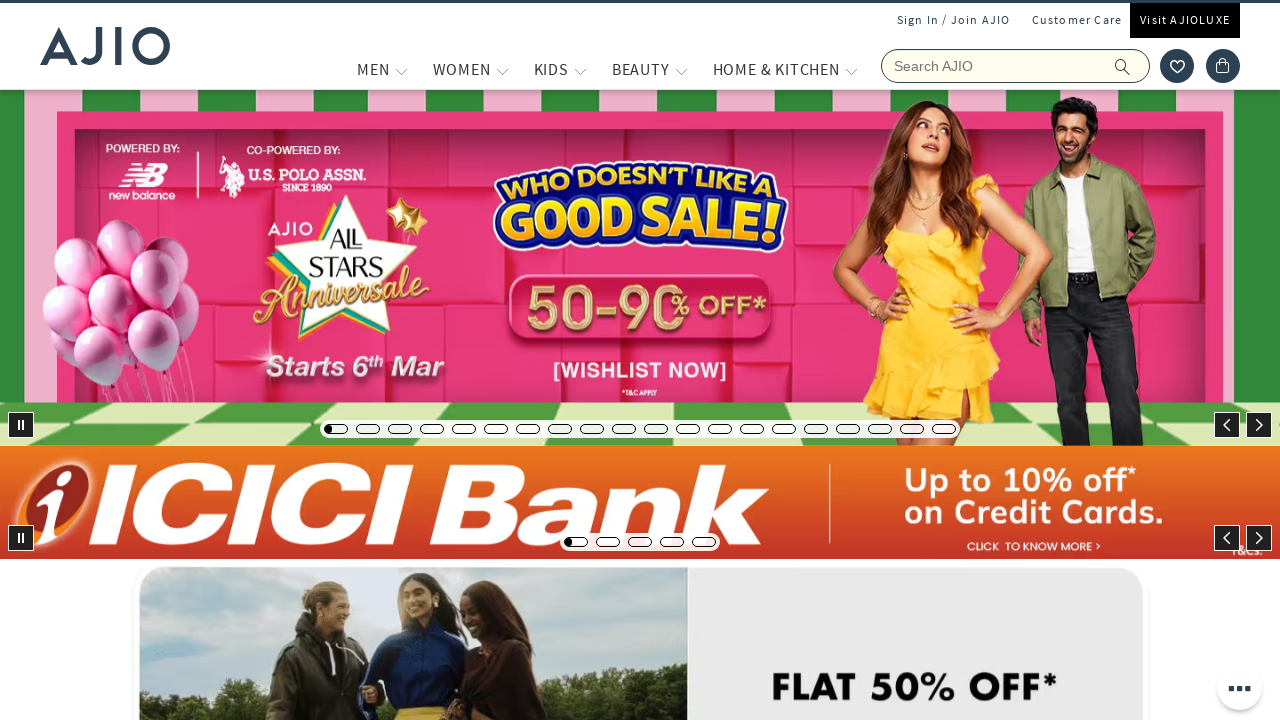

Located search bar element with aria-label 'Search Ajio'
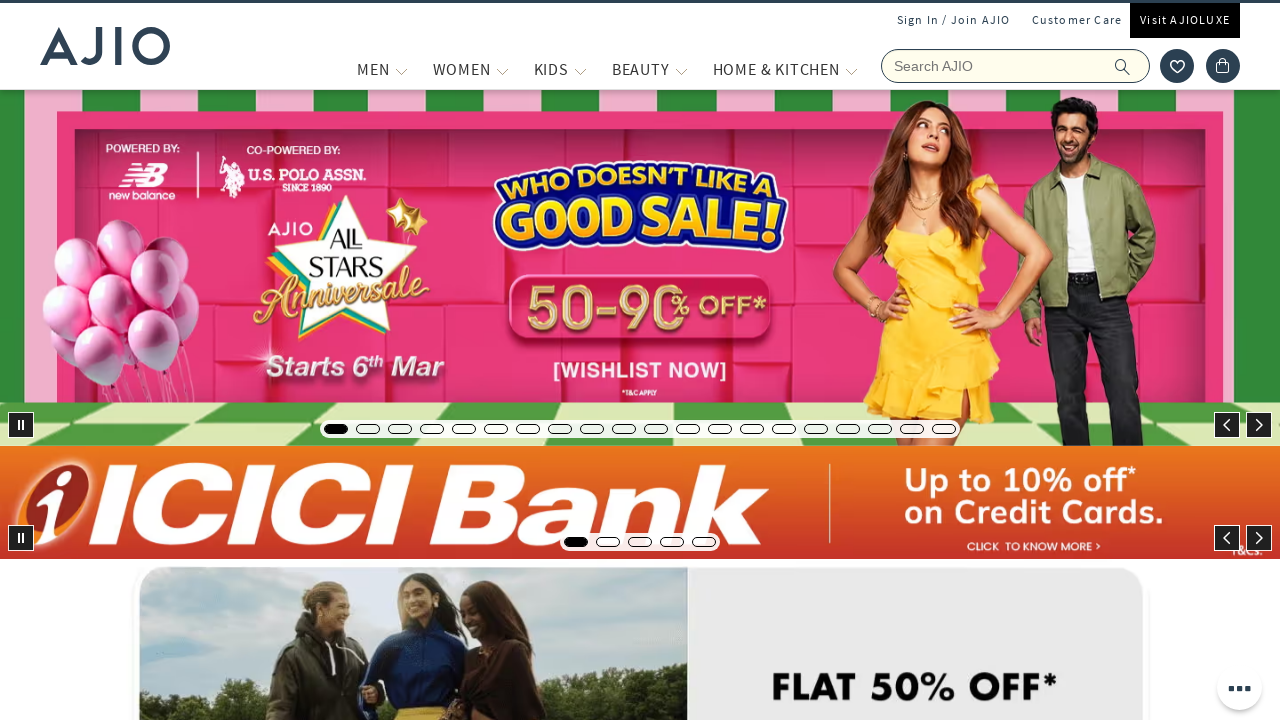

Search bar element became visible
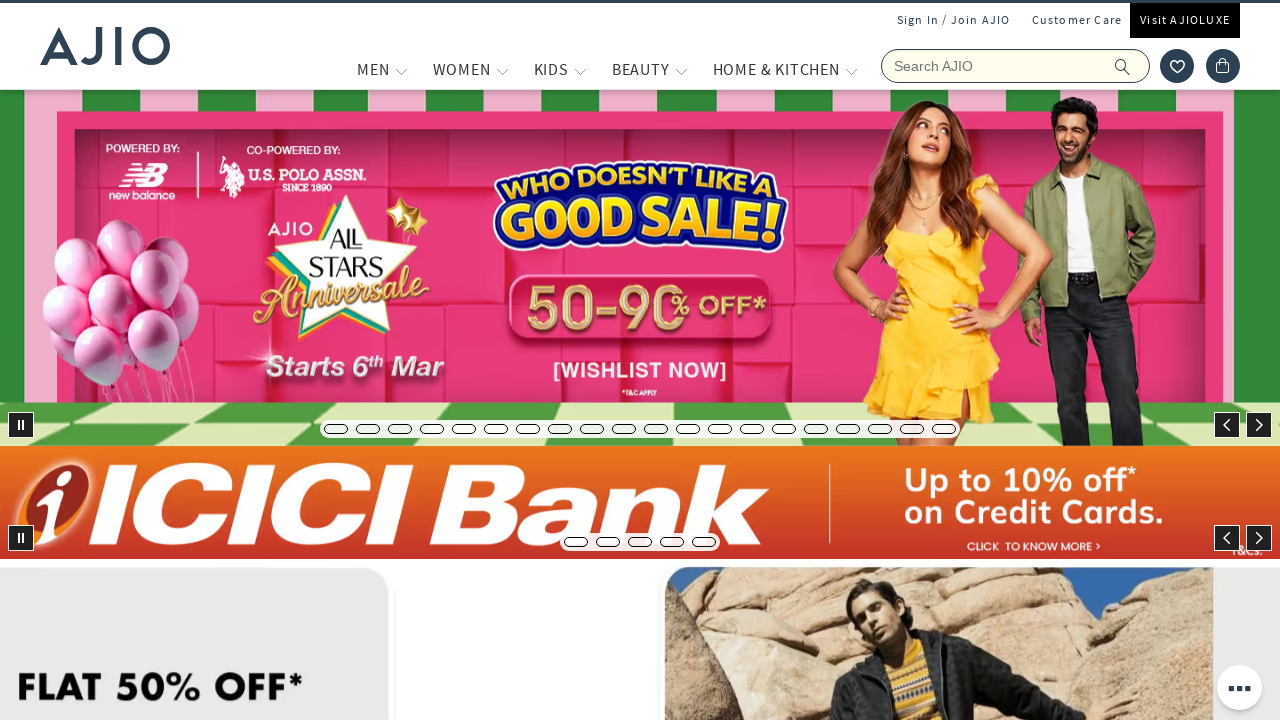

Retrieved tag name of search bar: INPUT
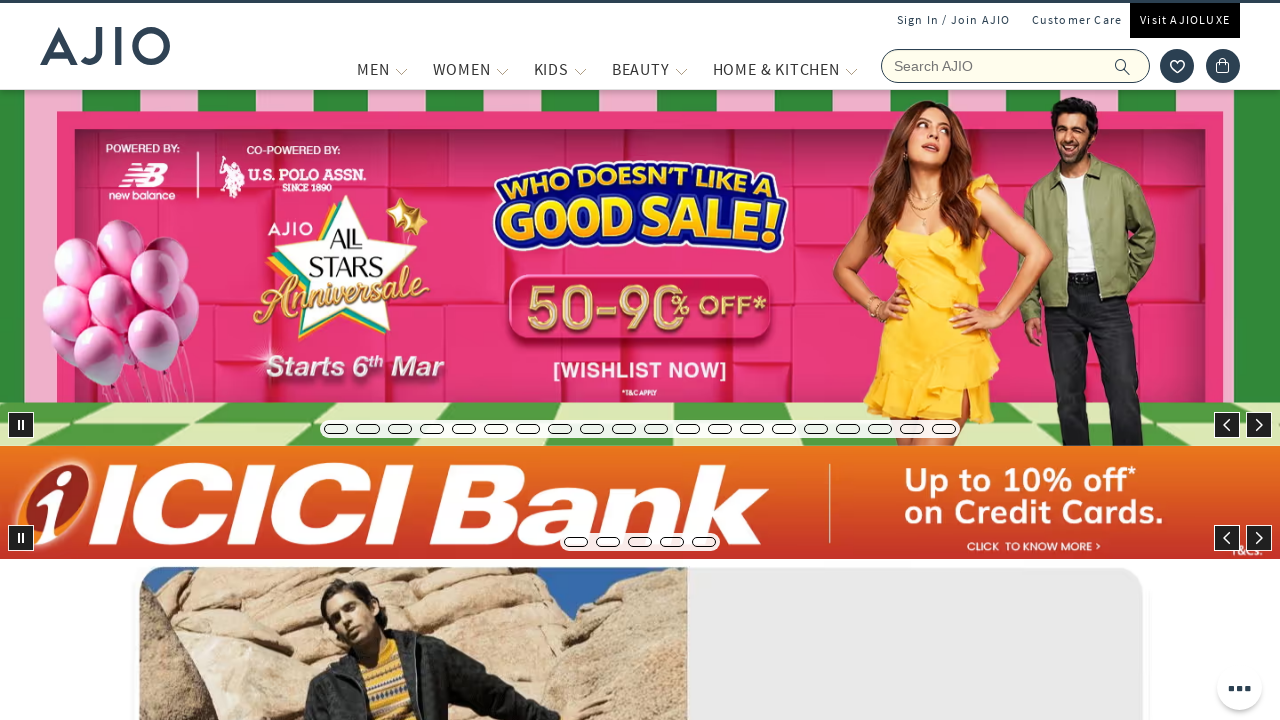

Printed tag name to console: INPUT
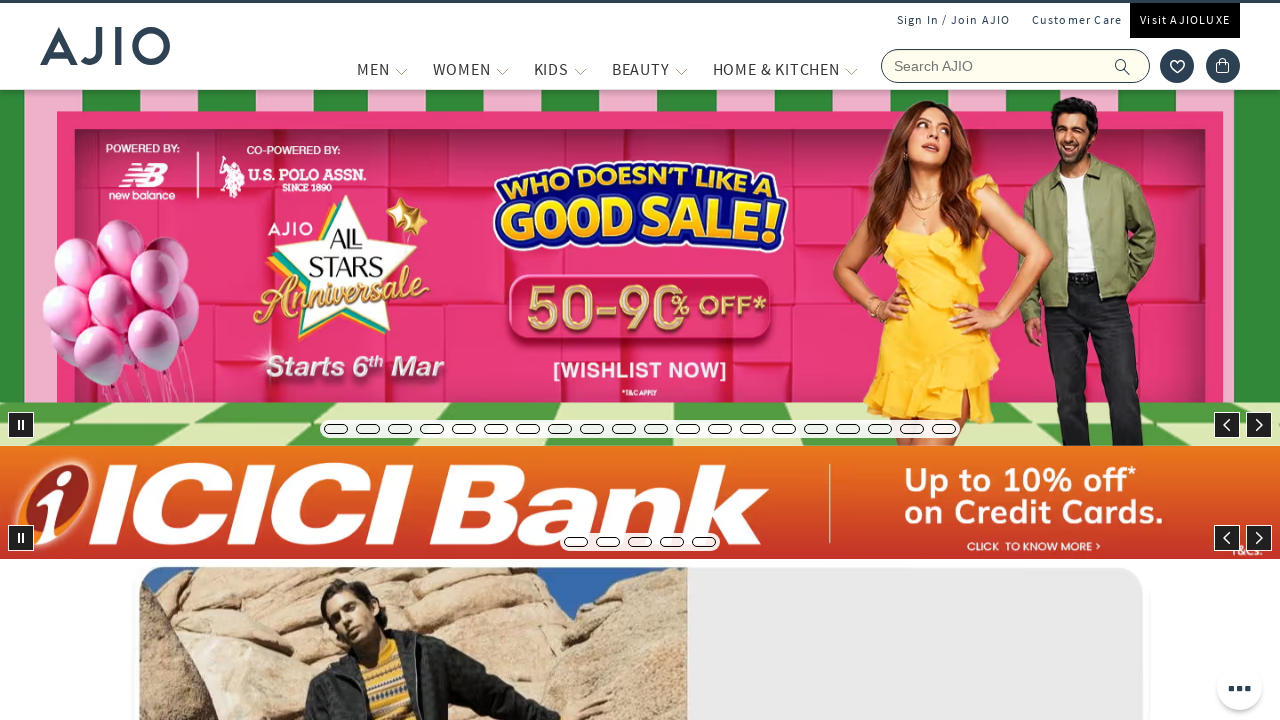

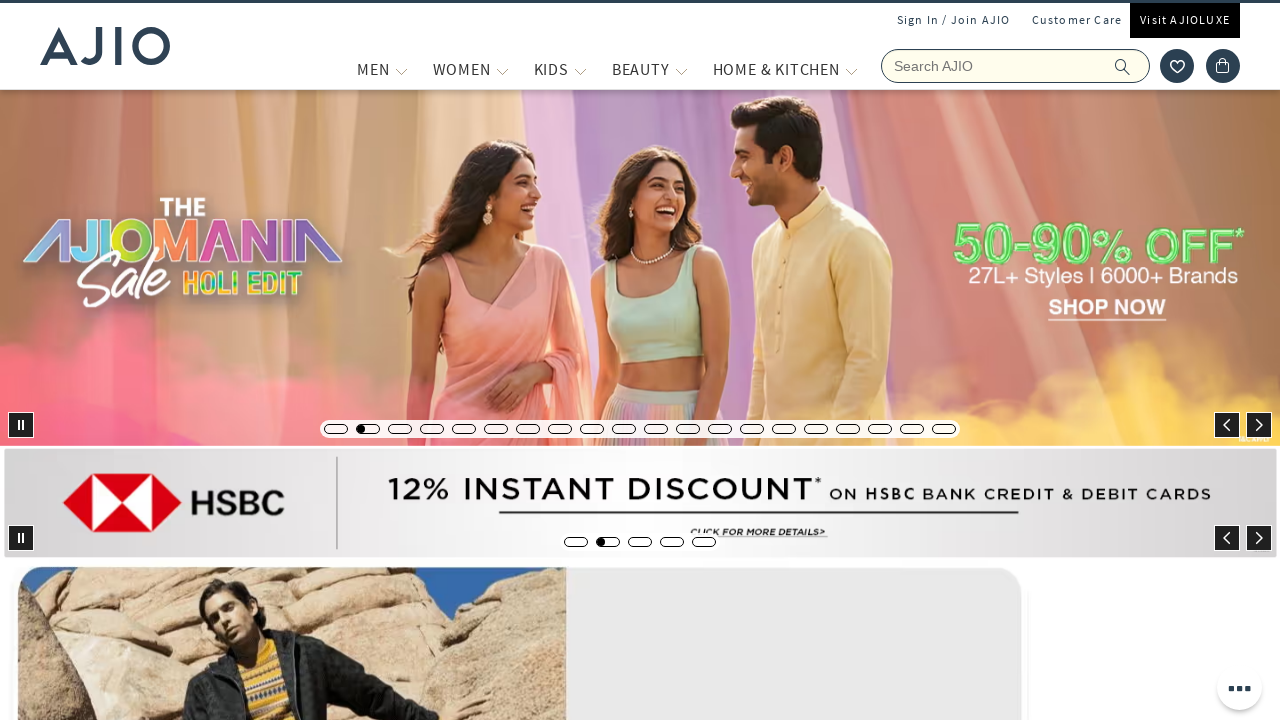